Tests drag and drop functionality on jQuery UI demo page by dragging an element and dropping it onto a target area

Starting URL: https://jqueryui.com/droppable/

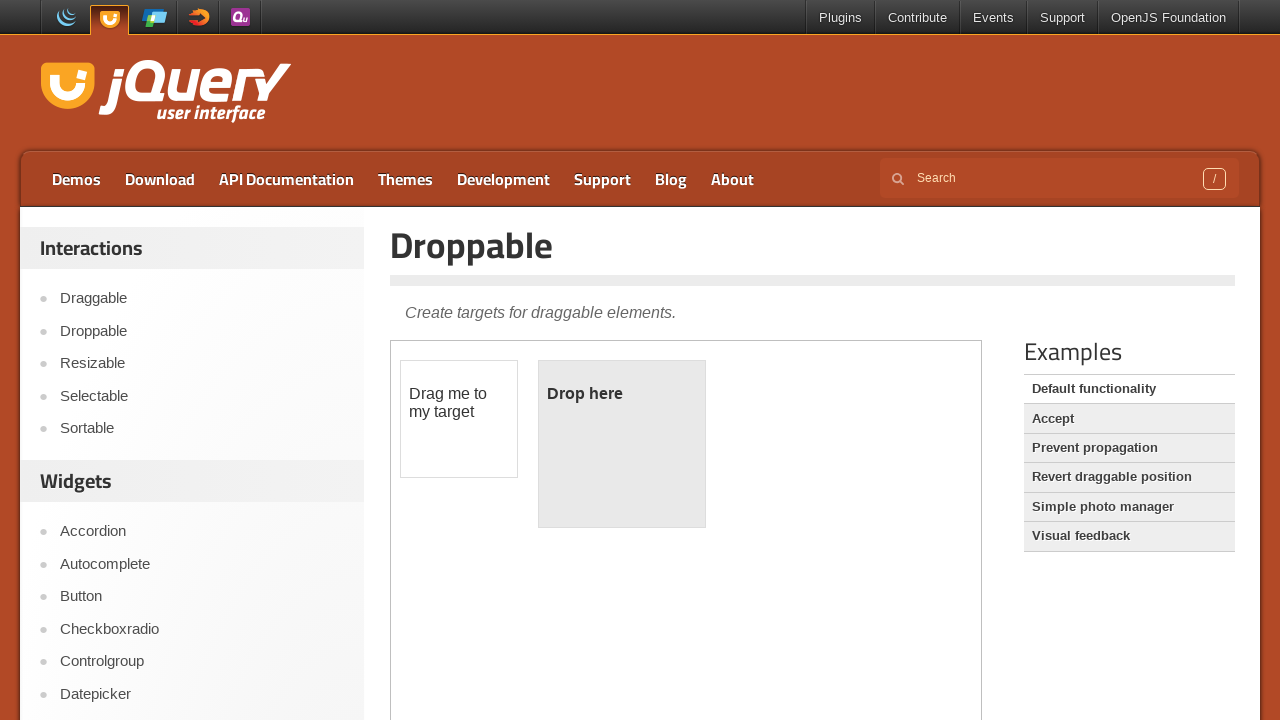

Located the demo frame iframe
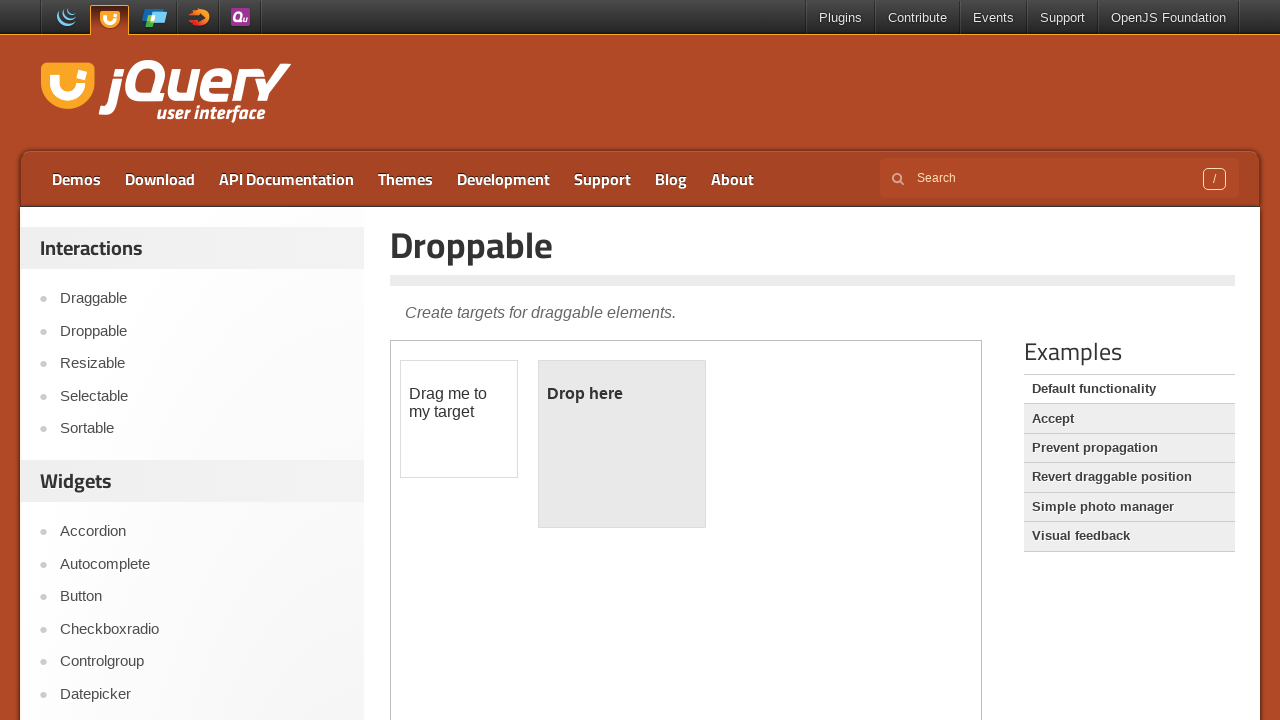

Located the draggable element
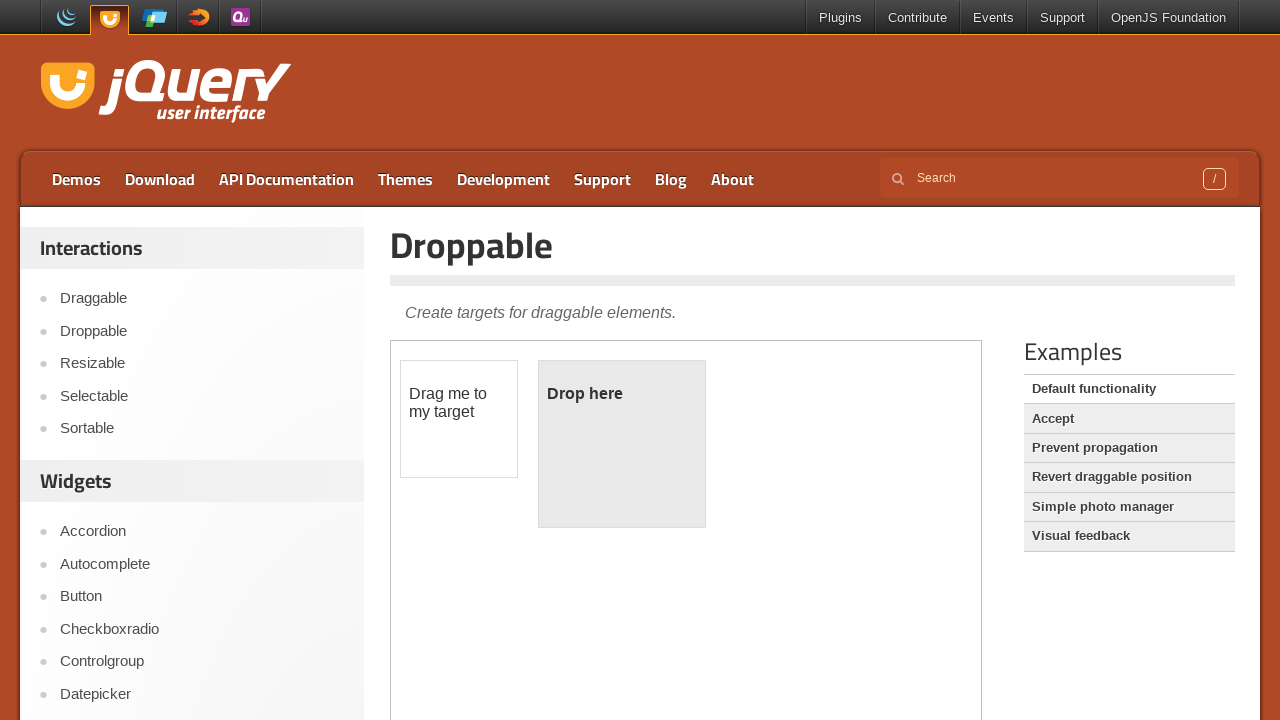

Located the droppable target element
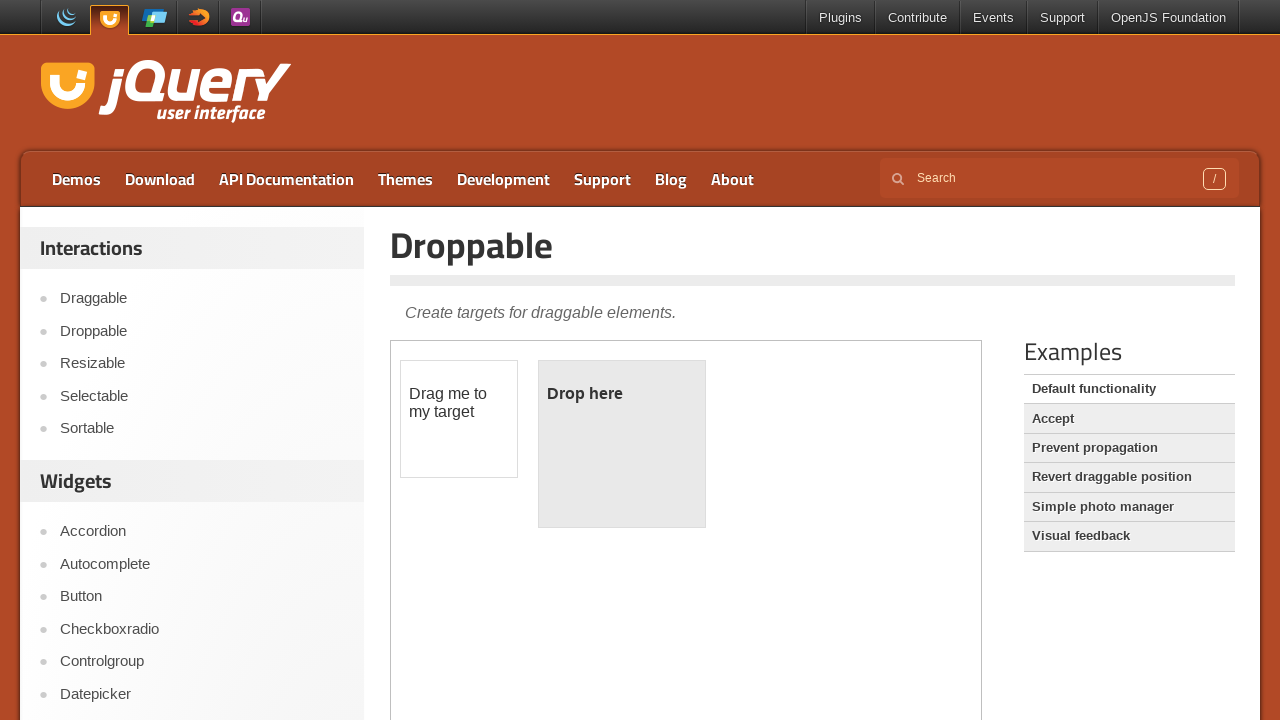

Dragged draggable element onto droppable target at (622, 444)
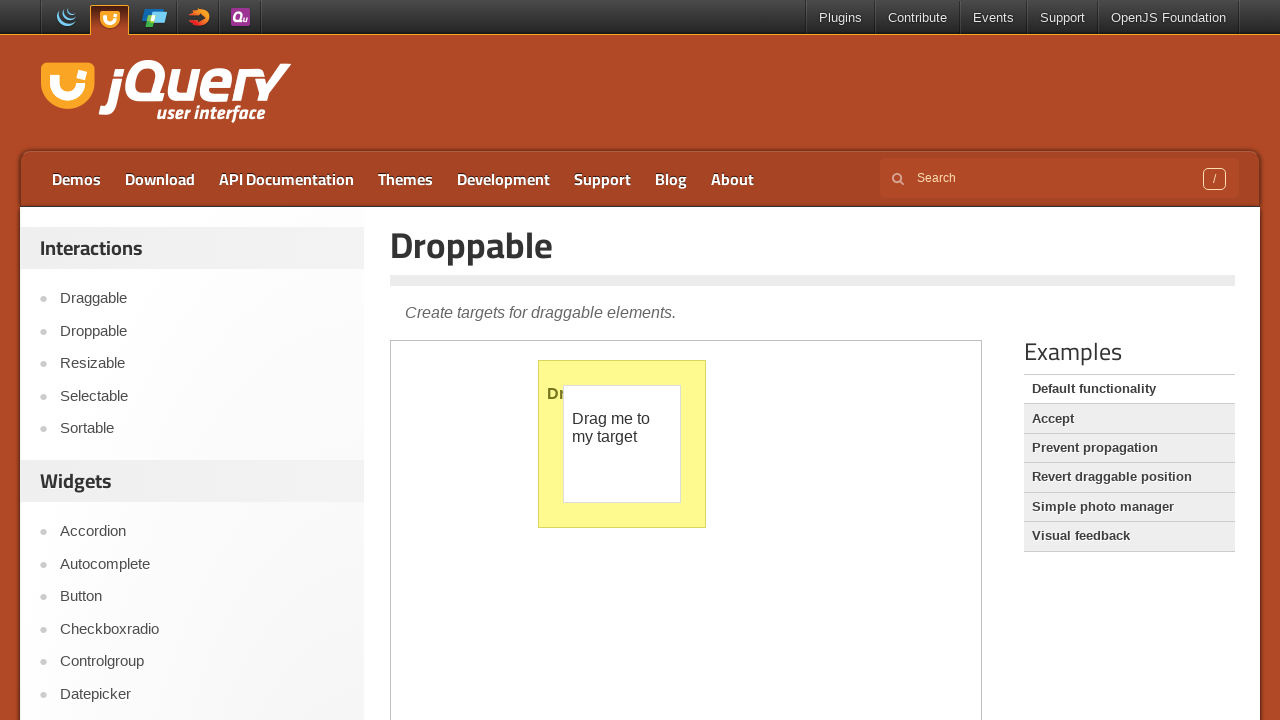

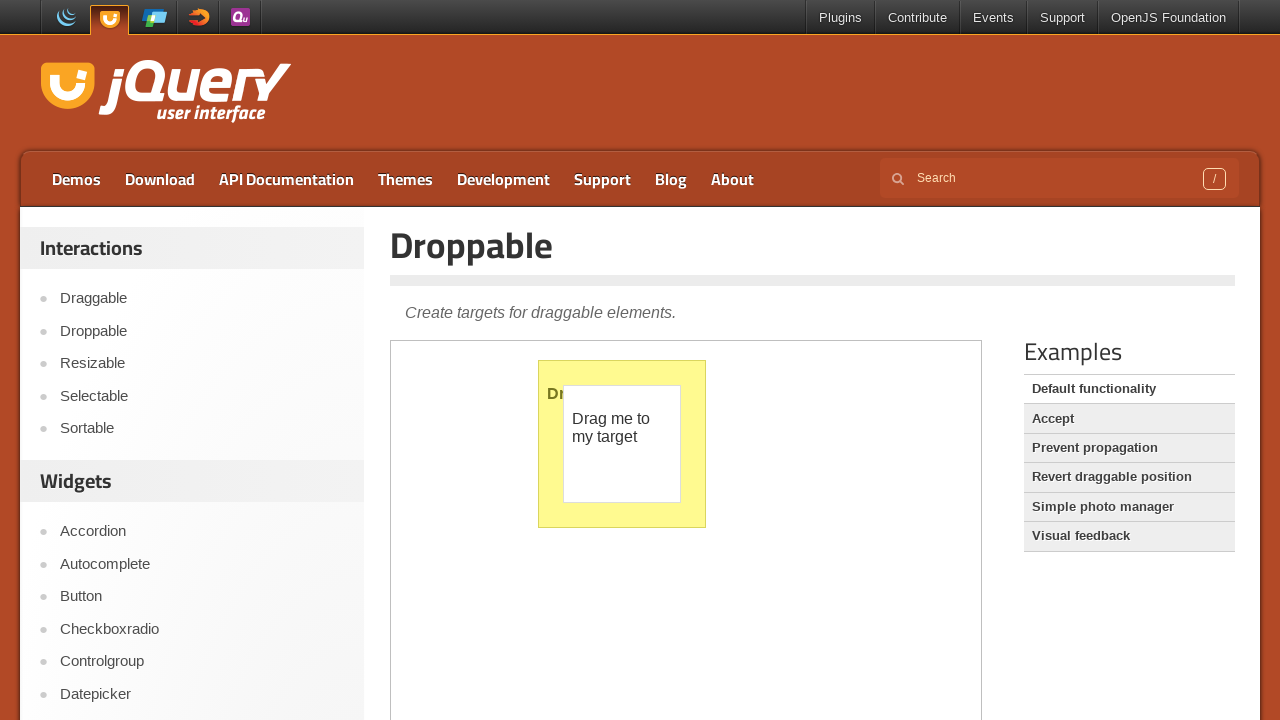